Tests drag and drop functionality within an iframe by dragging an element and dropping it onto a target area

Starting URL: https://jqueryui.com/droppable/

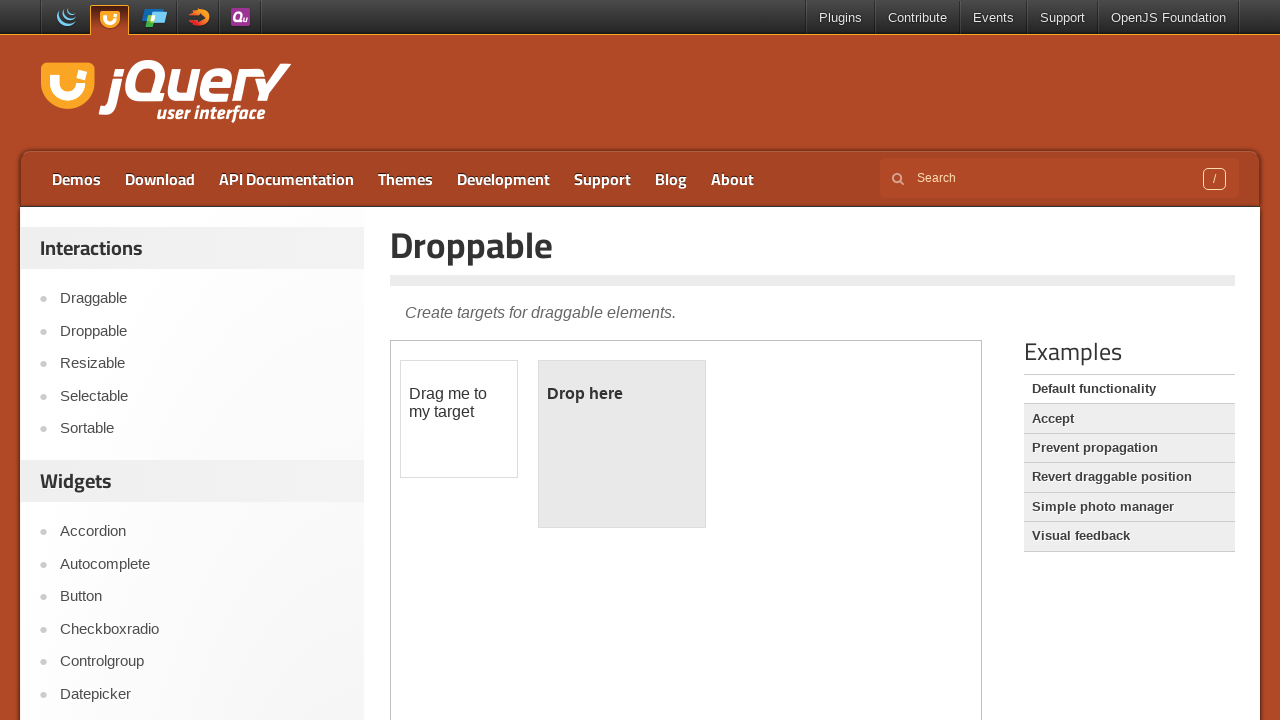

Located the demo iframe containing drag and drop elements
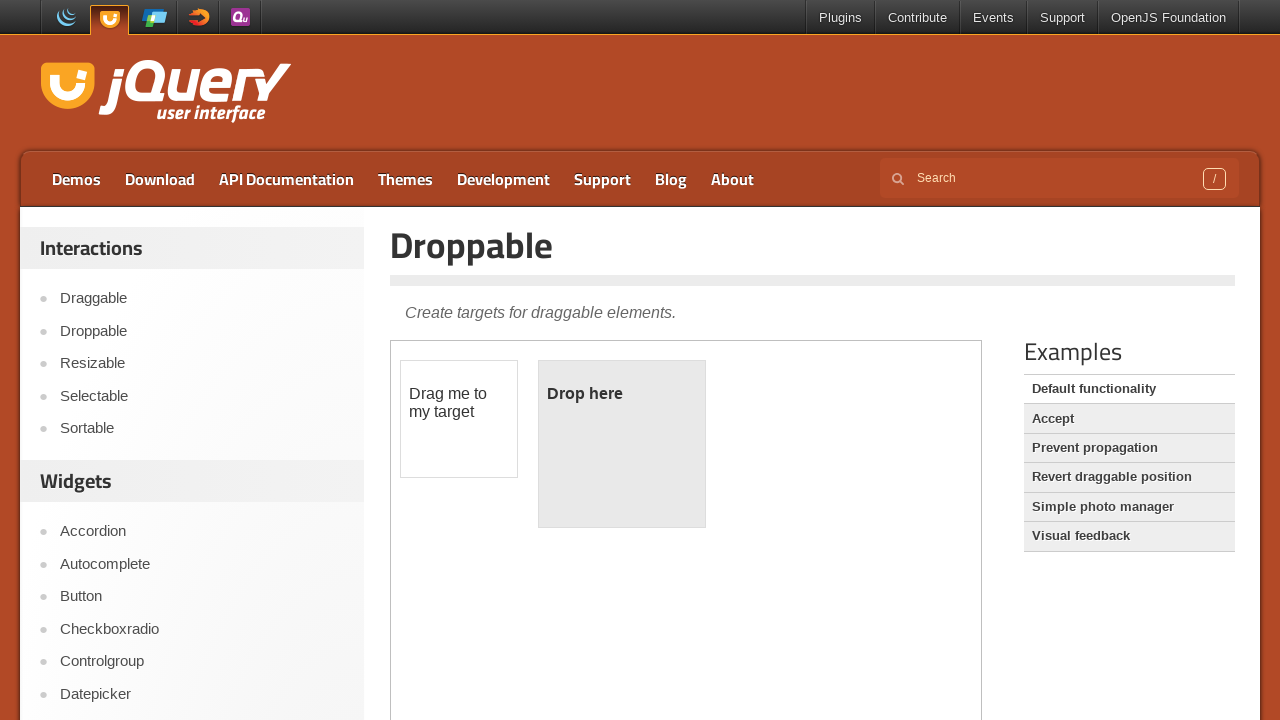

Located the draggable element within the iframe
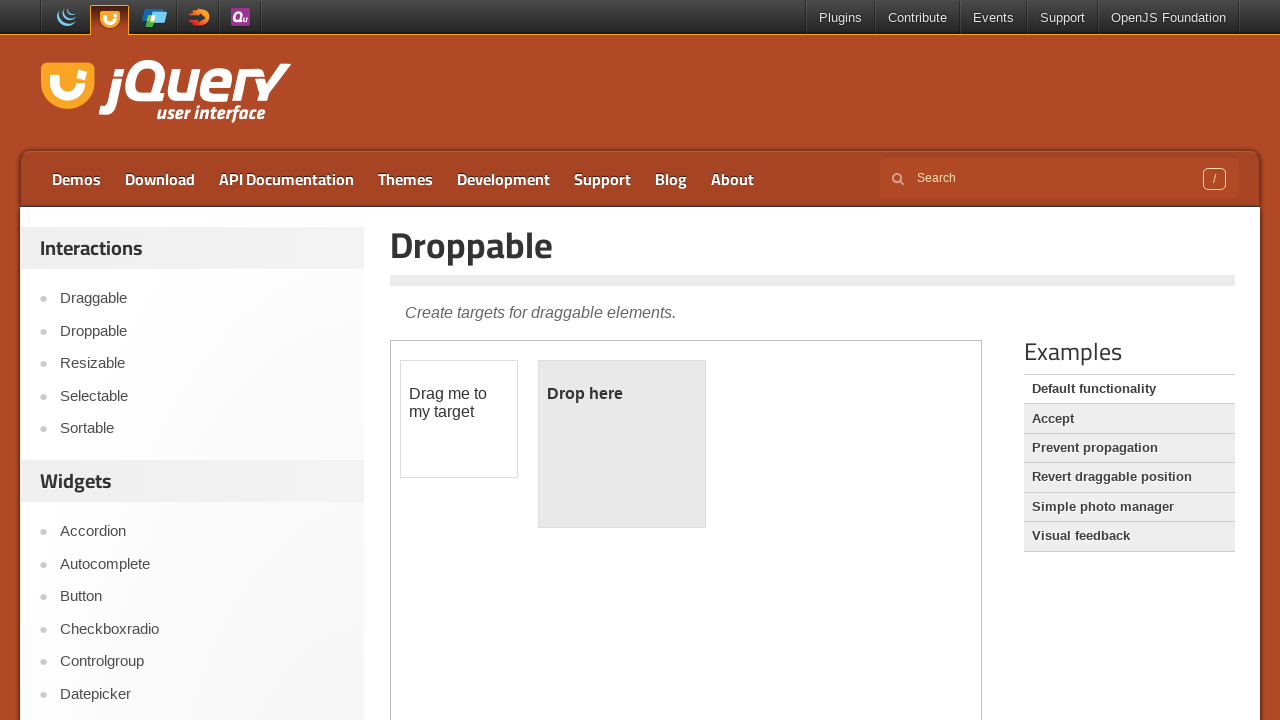

Located the droppable target element within the iframe
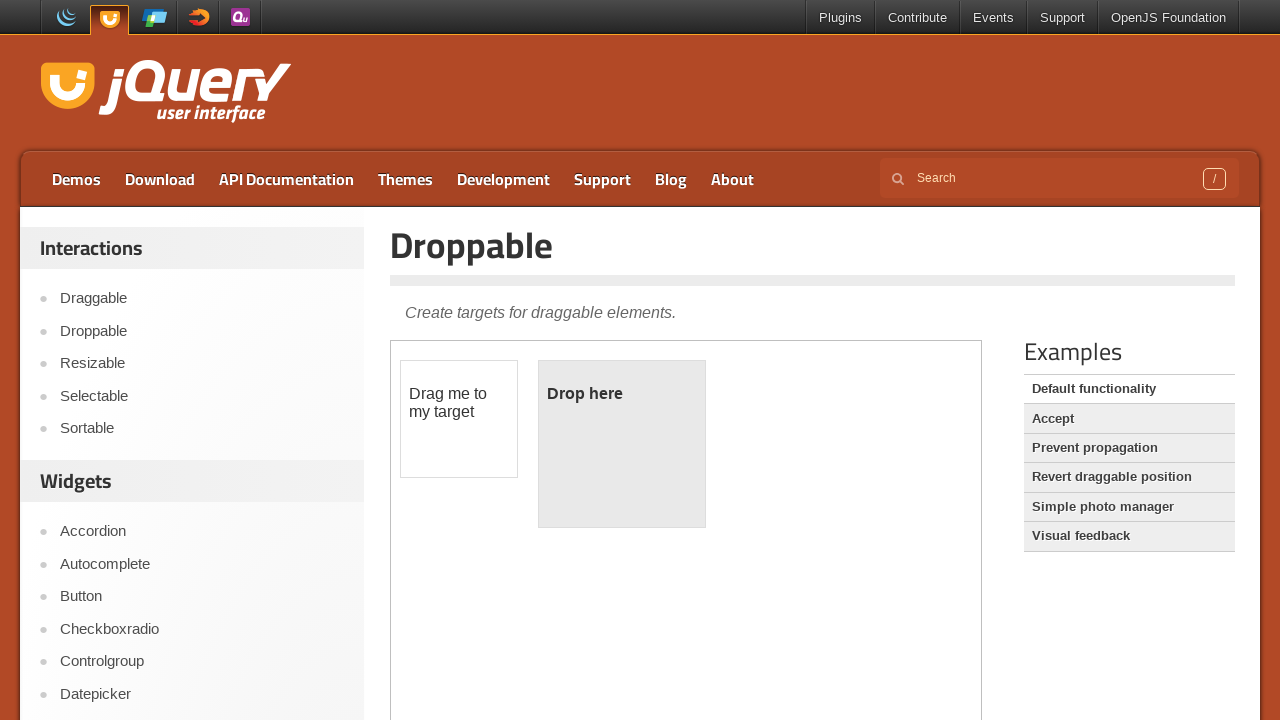

Successfully dragged the draggable element and dropped it onto the droppable target at (622, 444)
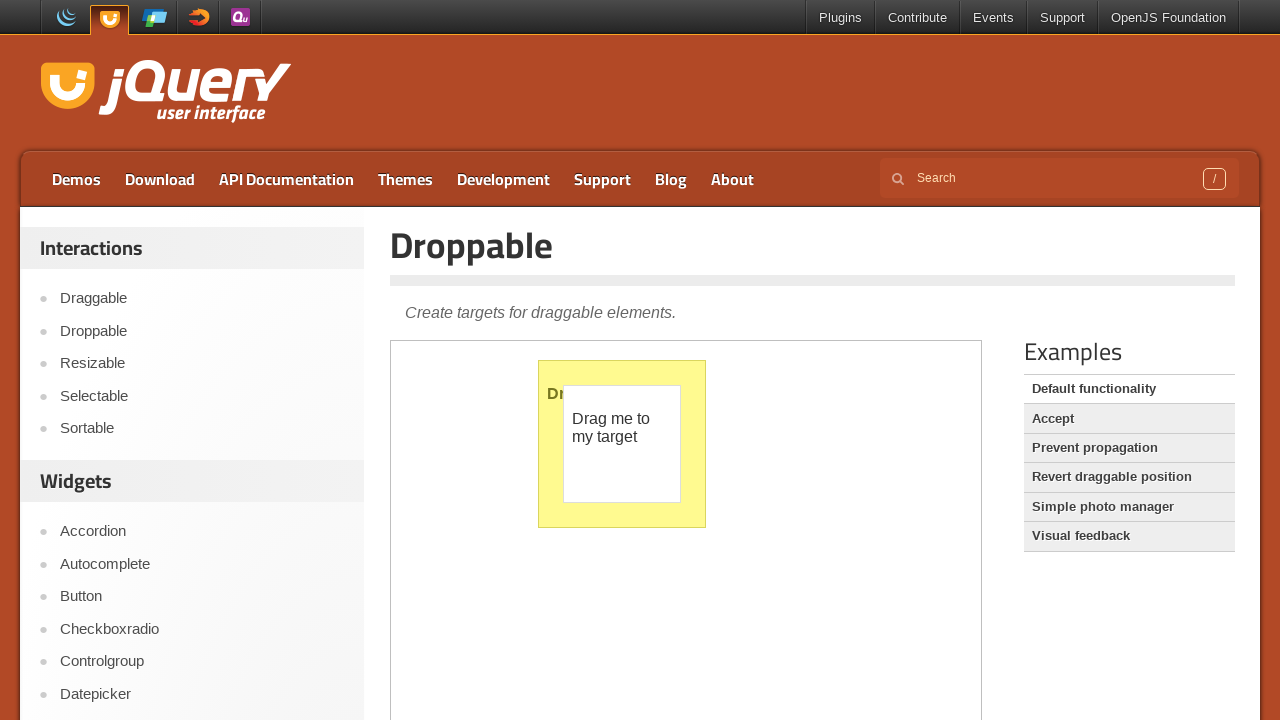

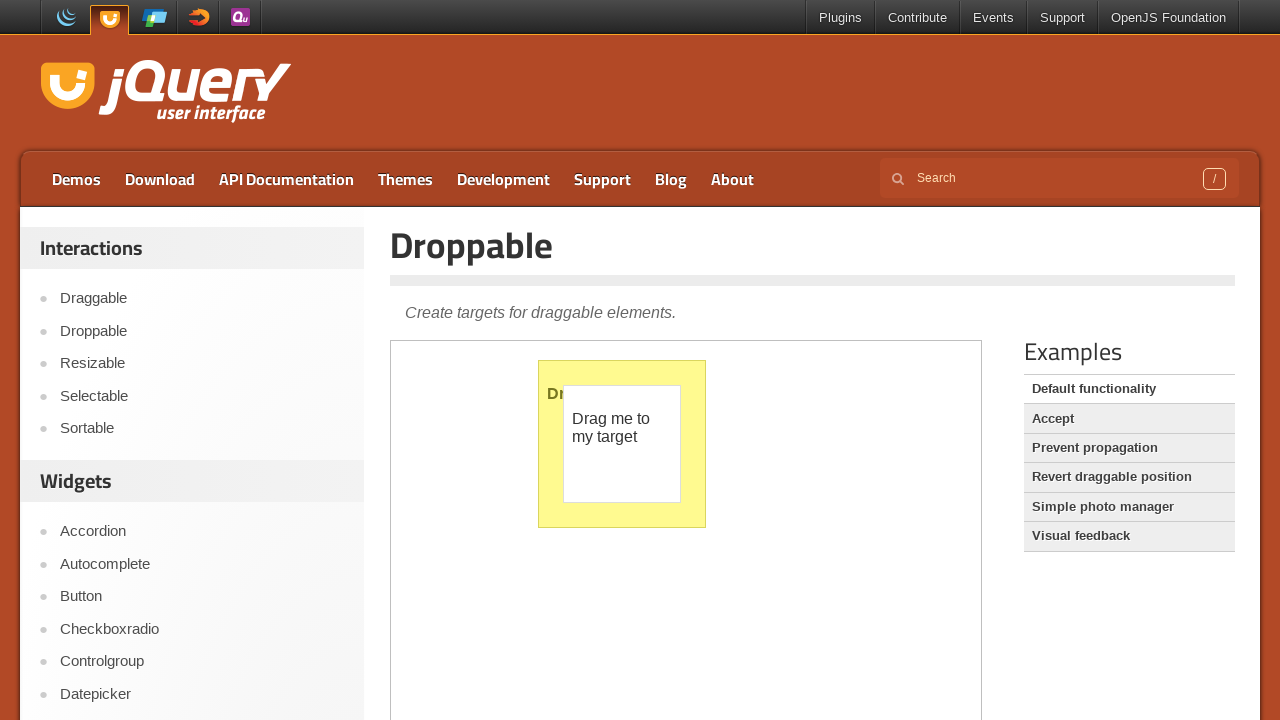